Tests JavaScript alert handling by clicking buttons that trigger different types of alerts (simple alert, confirm dialog, and prompt dialog) and interacting with each one appropriately.

Starting URL: https://demoqa.com/alerts

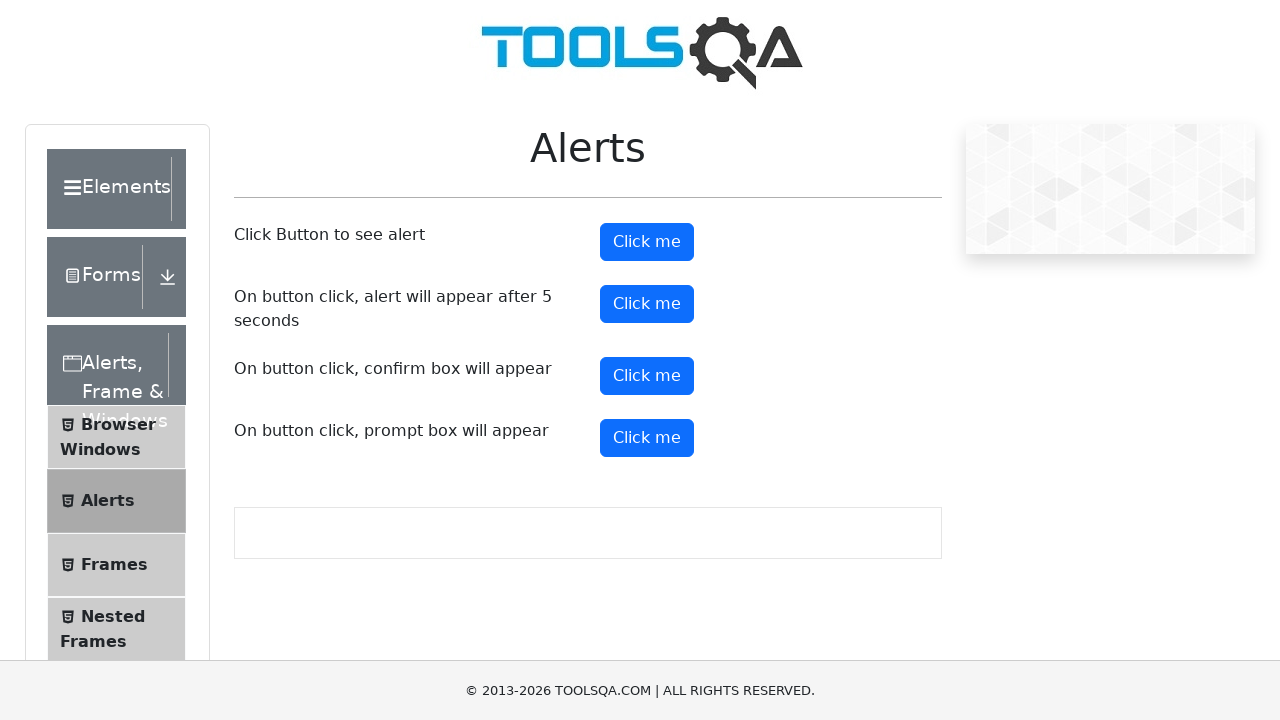

Clicked alert button to trigger simple alert at (647, 242) on #alertButton
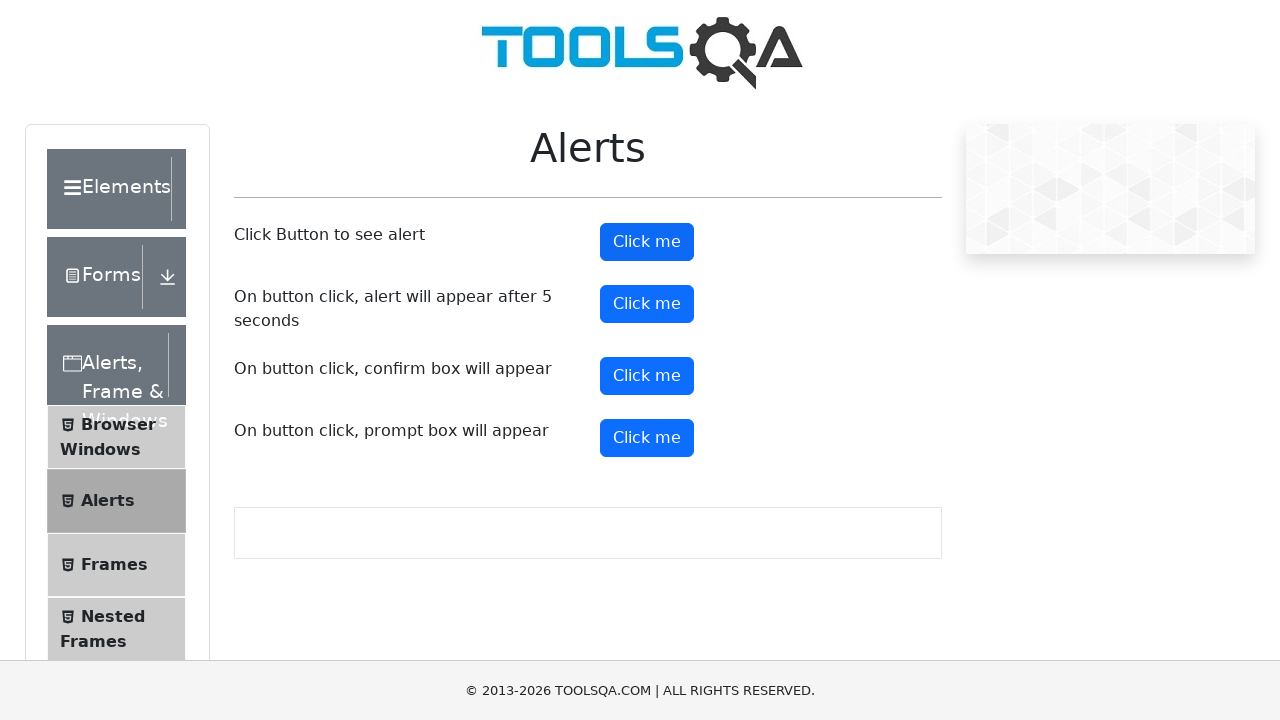

Registered dialog handler to accept simple alert
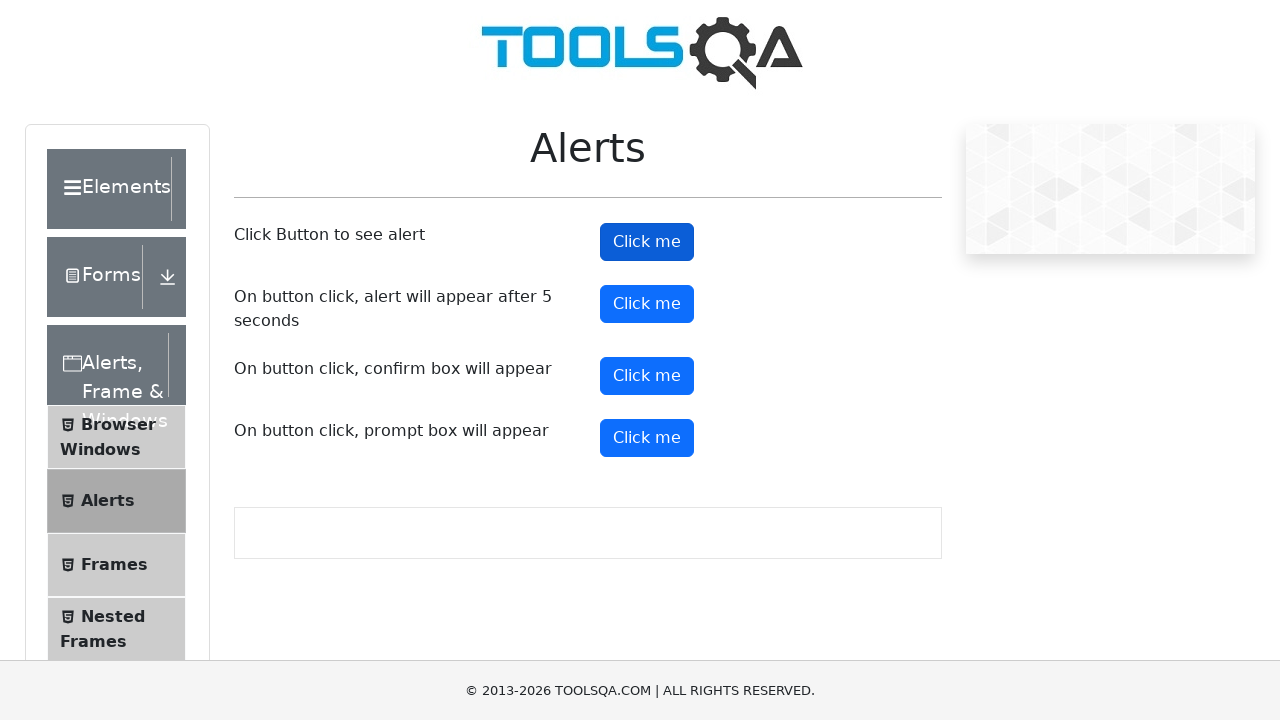

Registered dialog handler to dismiss confirm dialog
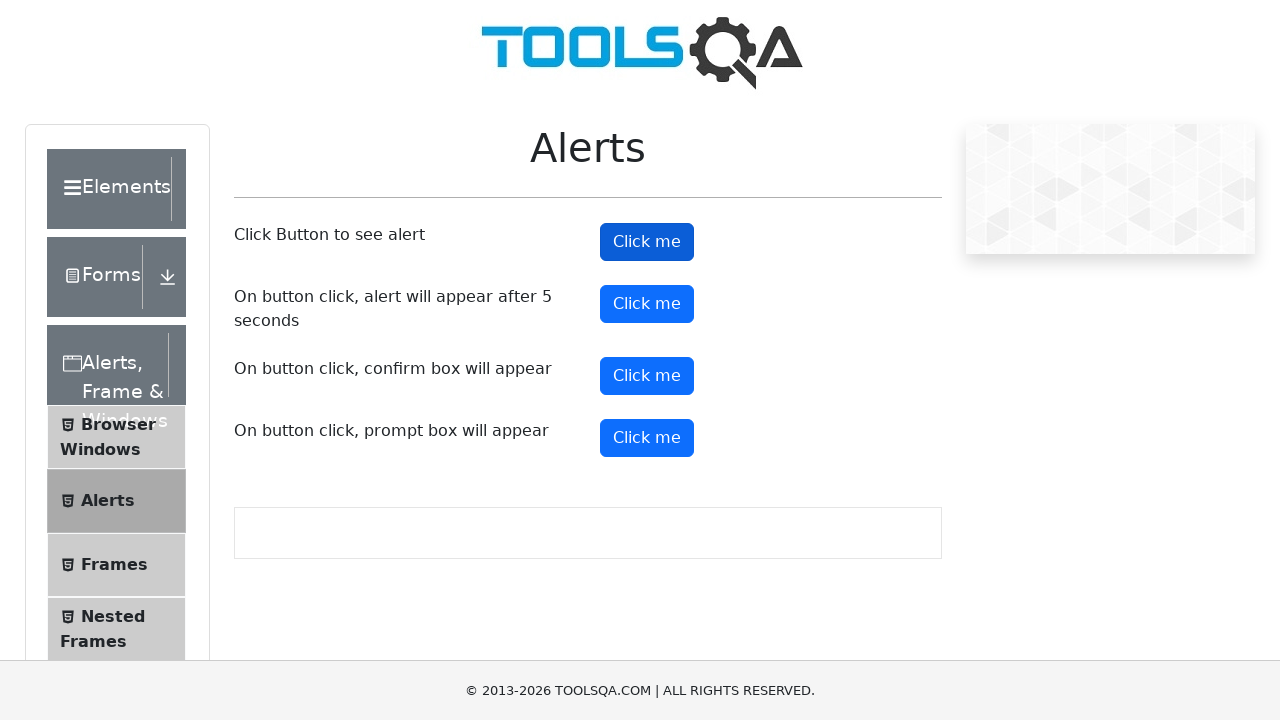

Clicked confirm button to trigger confirm dialog at (647, 376) on #confirmButton
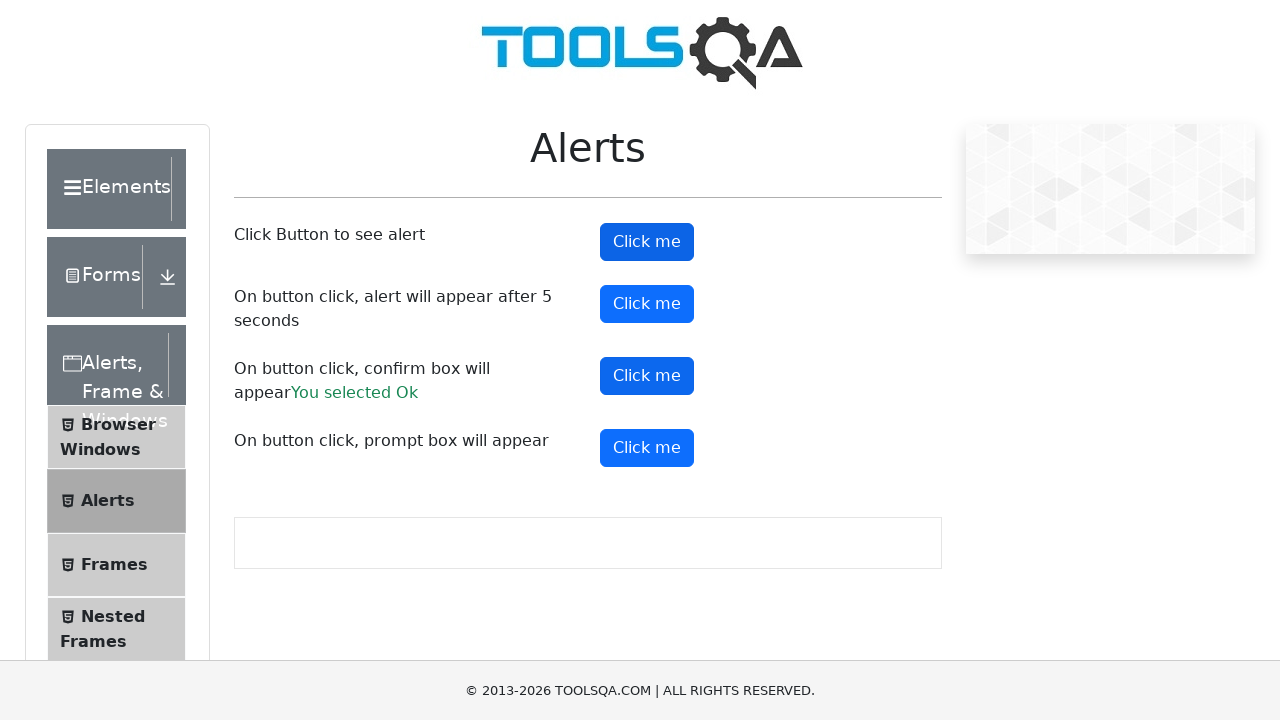

Waited 500ms for confirm dialog interaction to complete
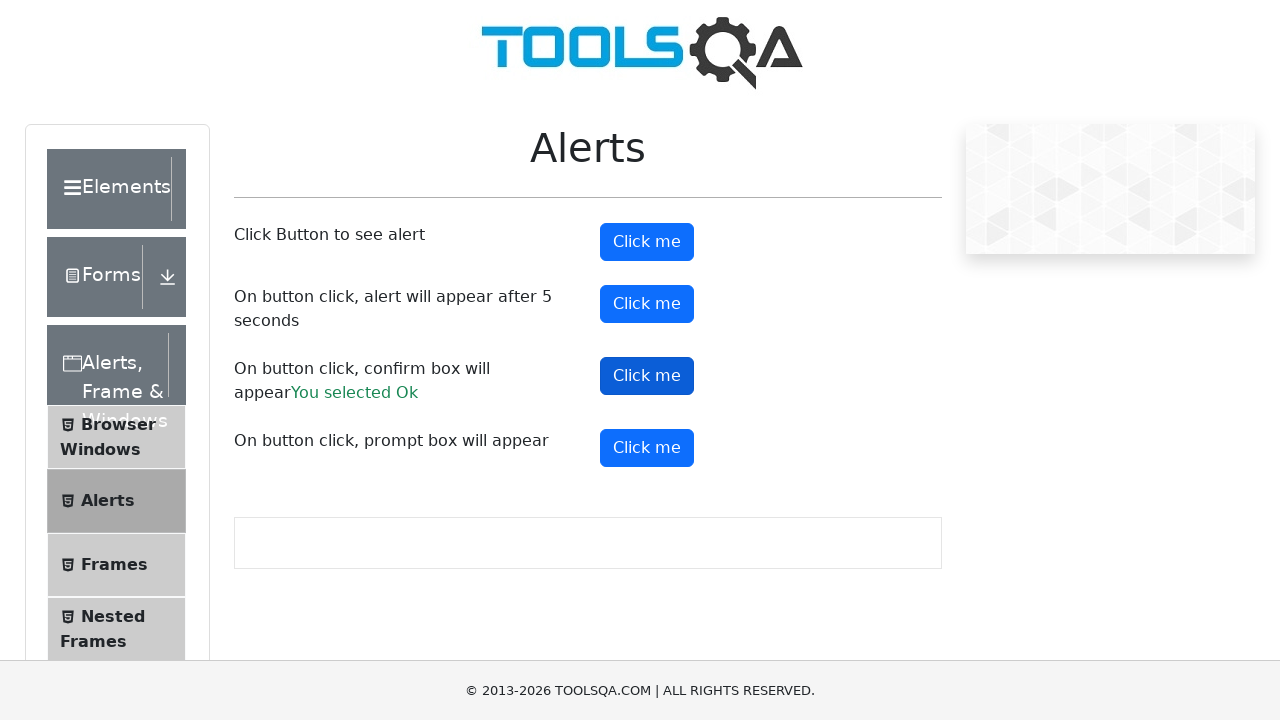

Registered dialog handler to accept prompt with 'Hello World'
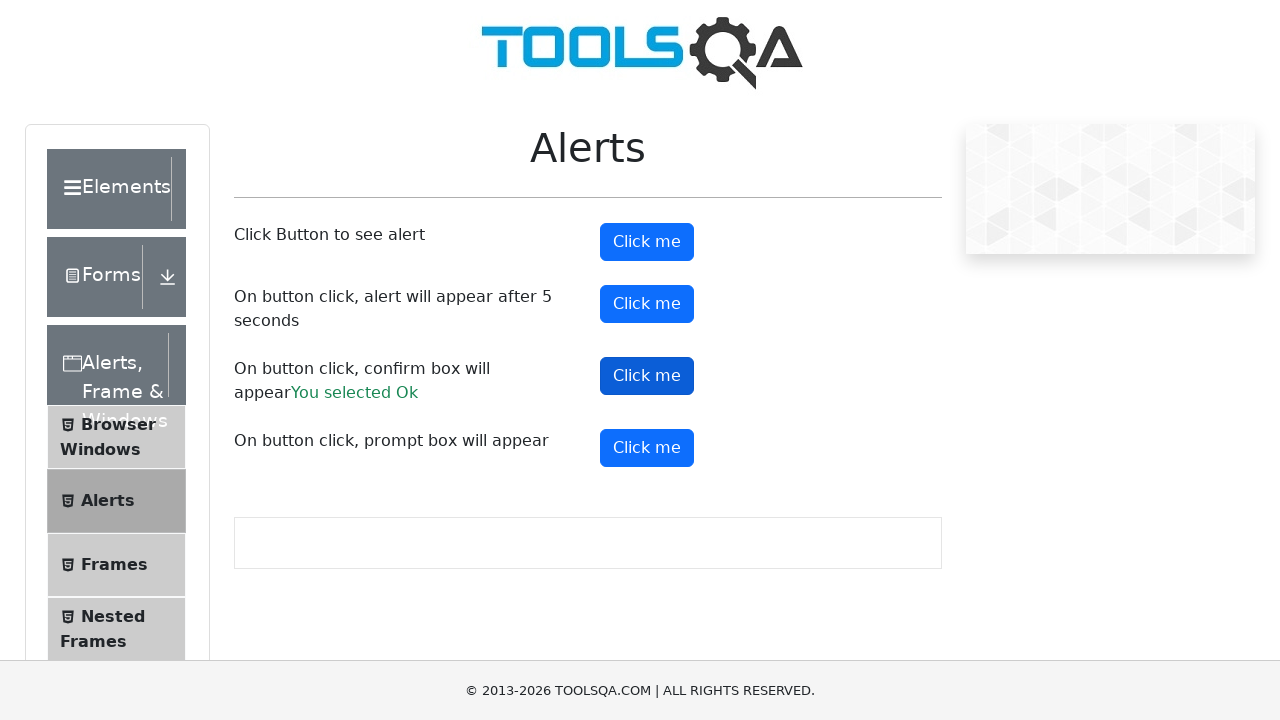

Clicked prompt button to trigger prompt dialog at (647, 448) on #promtButton
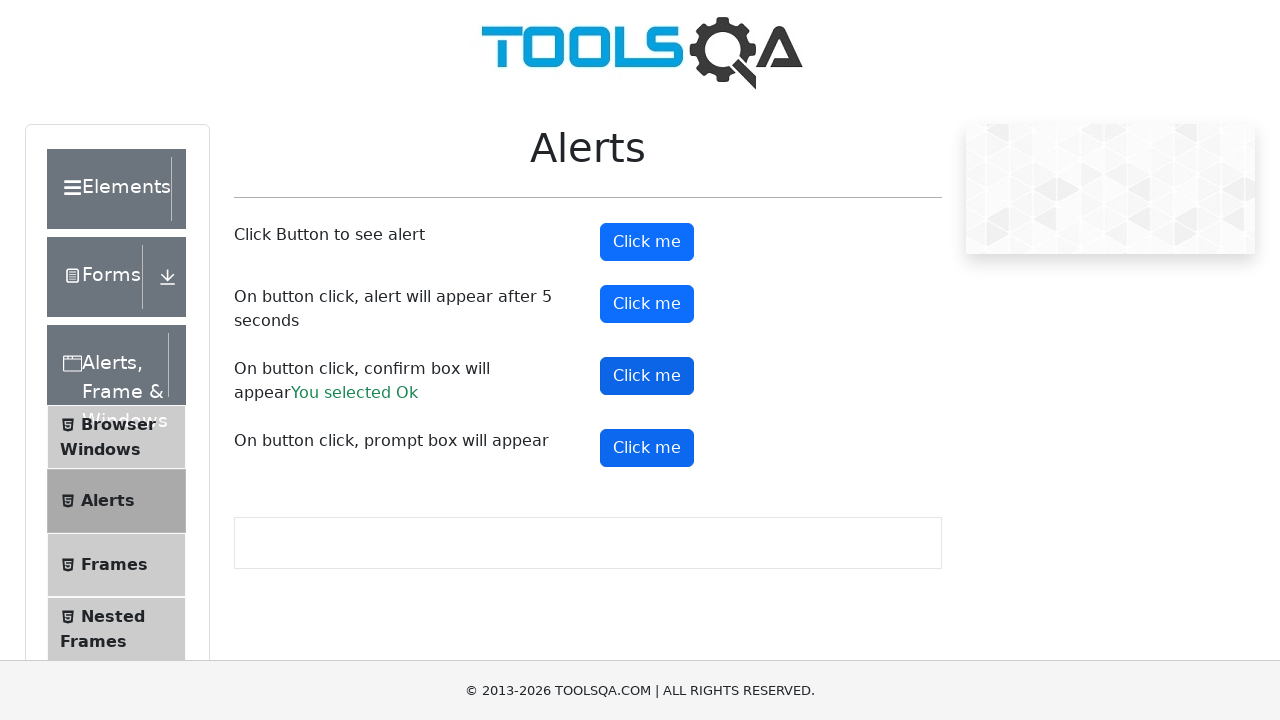

Waited 500ms for prompt dialog interaction to complete
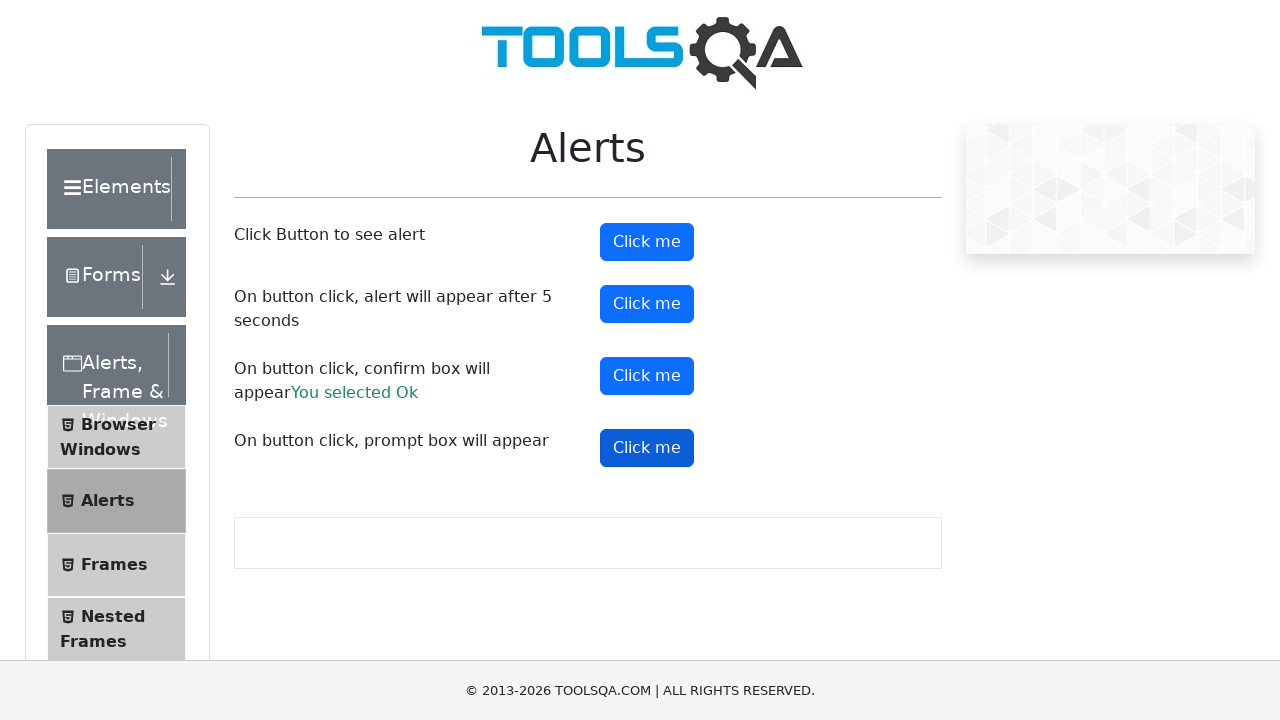

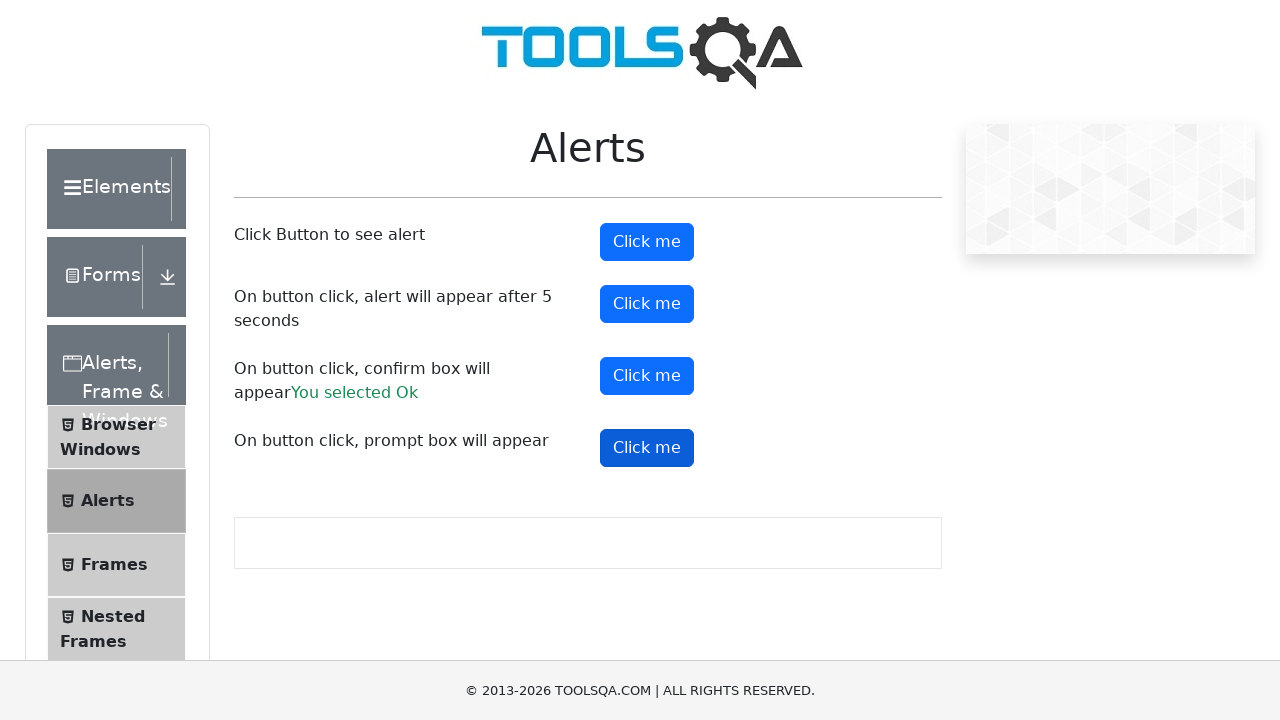